Tests the element comparison feature on the Indonesian Periodic Table website by selecting two different elements from dropdown menus and verifying the comparison data is displayed.

Starting URL: https://id.periodic-table.io/compare

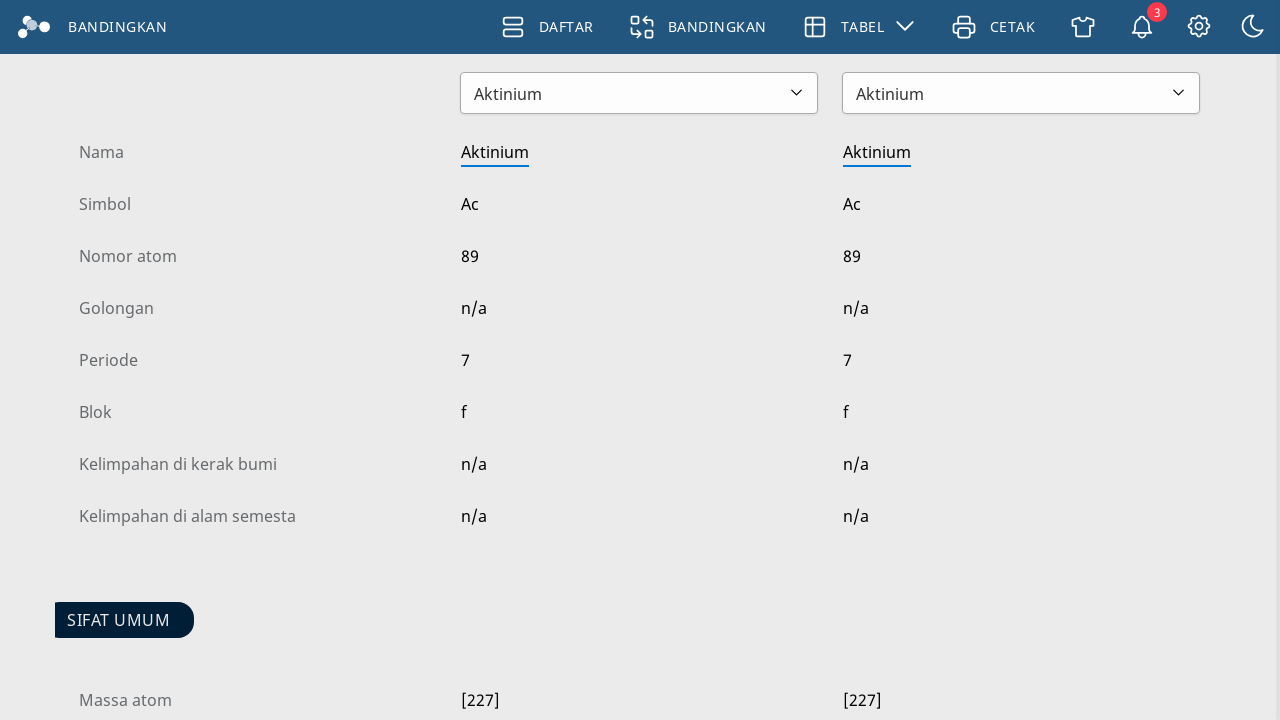

Selected first element (Hydrogen) from the first dropdown on #firstElement
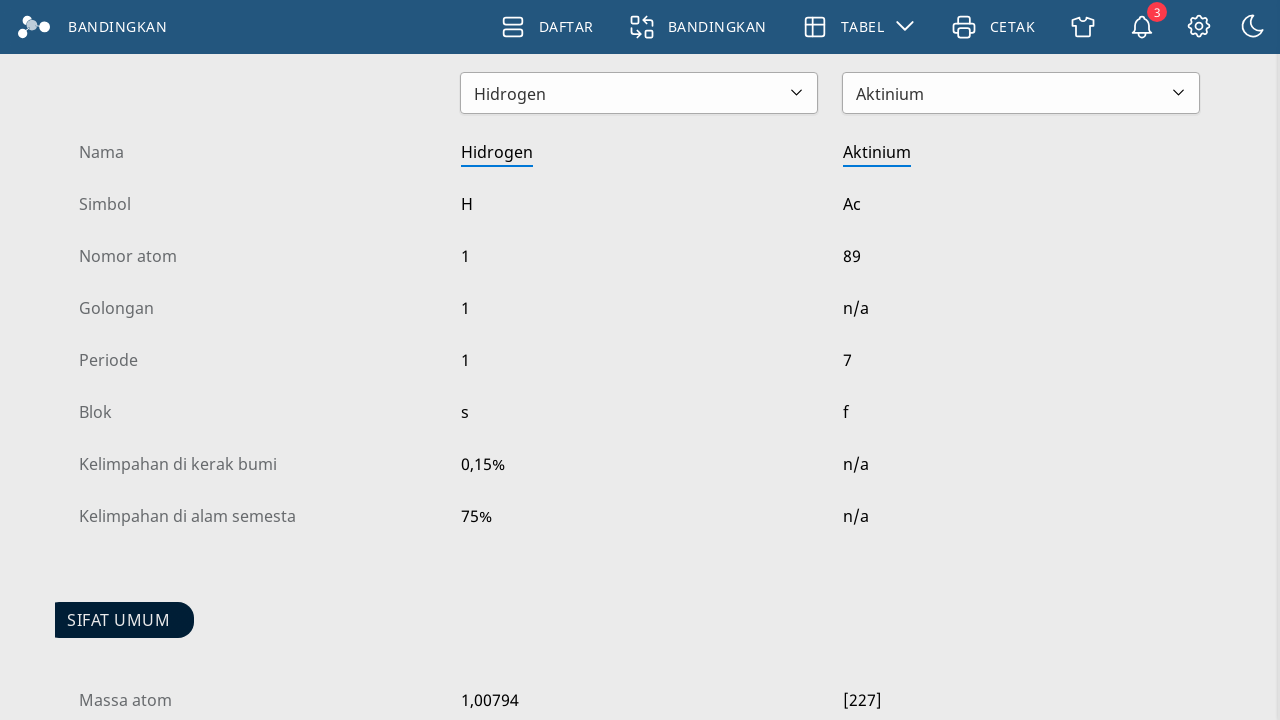

Selected second element (Helium) from the second dropdown on #secondElement
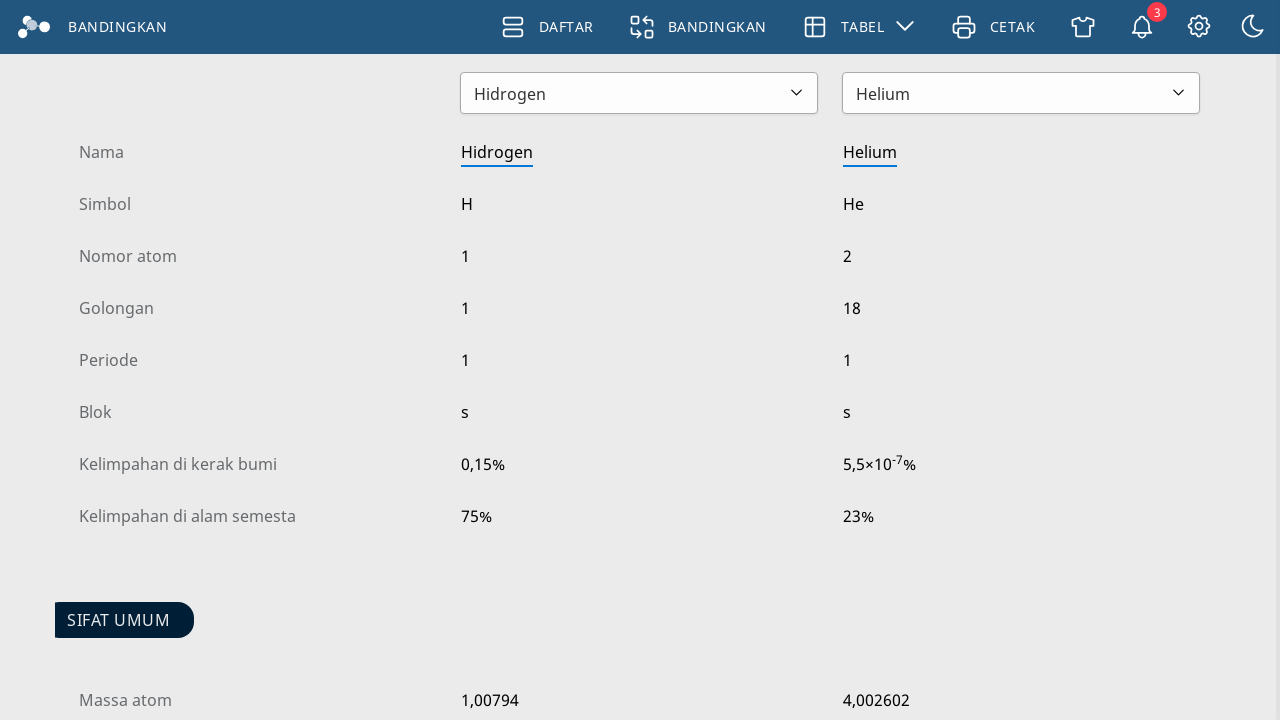

First element name loaded
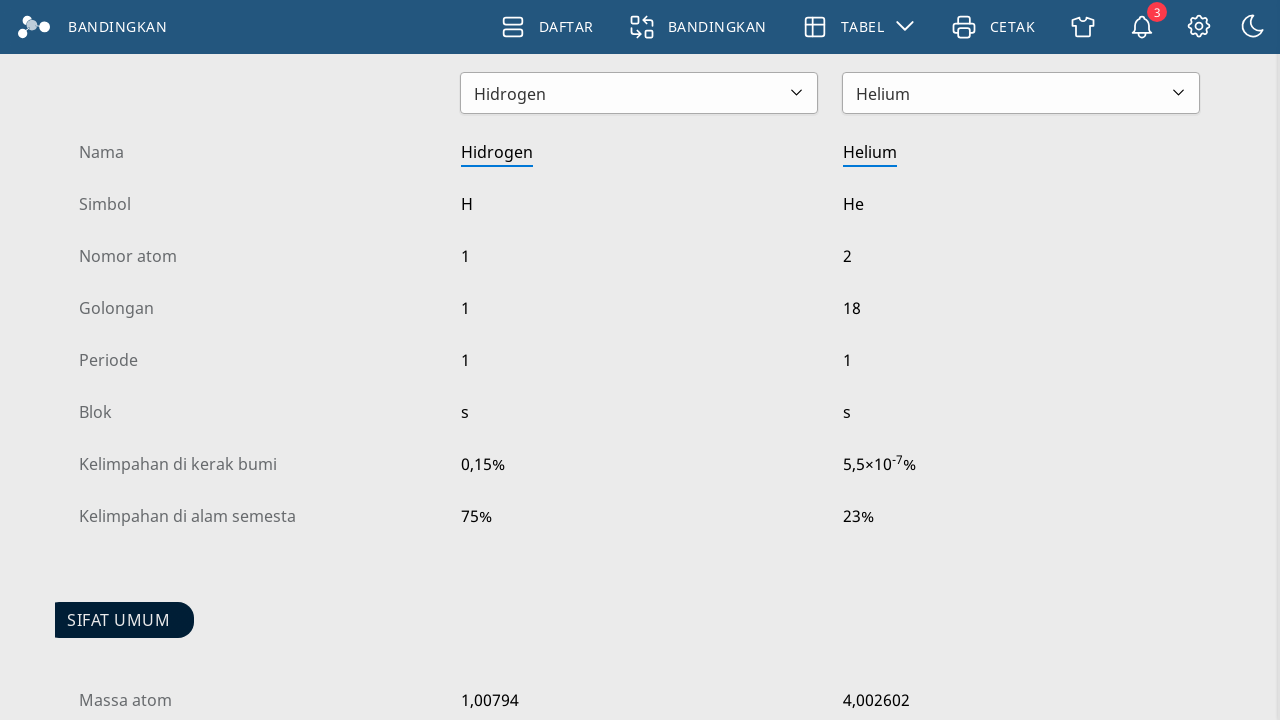

Second element name loaded, comparison data is now displayed
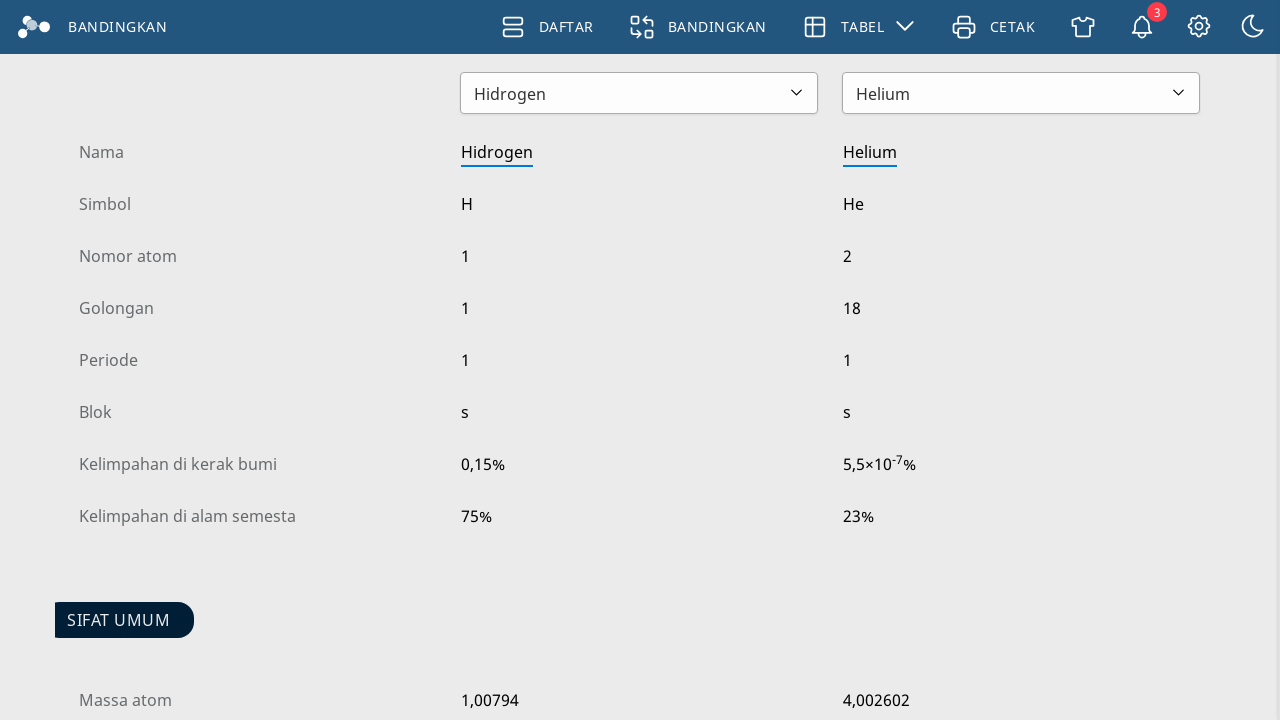

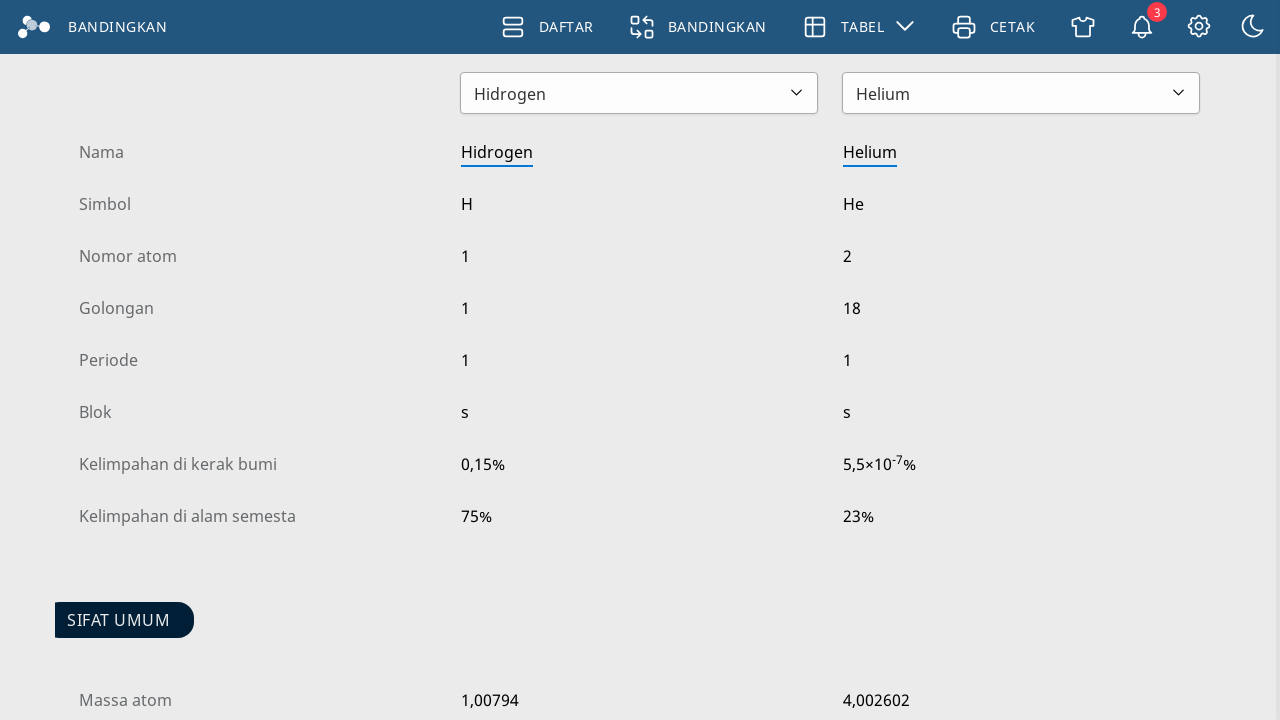